Tests button click functionality by clicking Button 1 and verifying the resulting text message

Starting URL: http://practice.cydeo.com/multiple_buttons

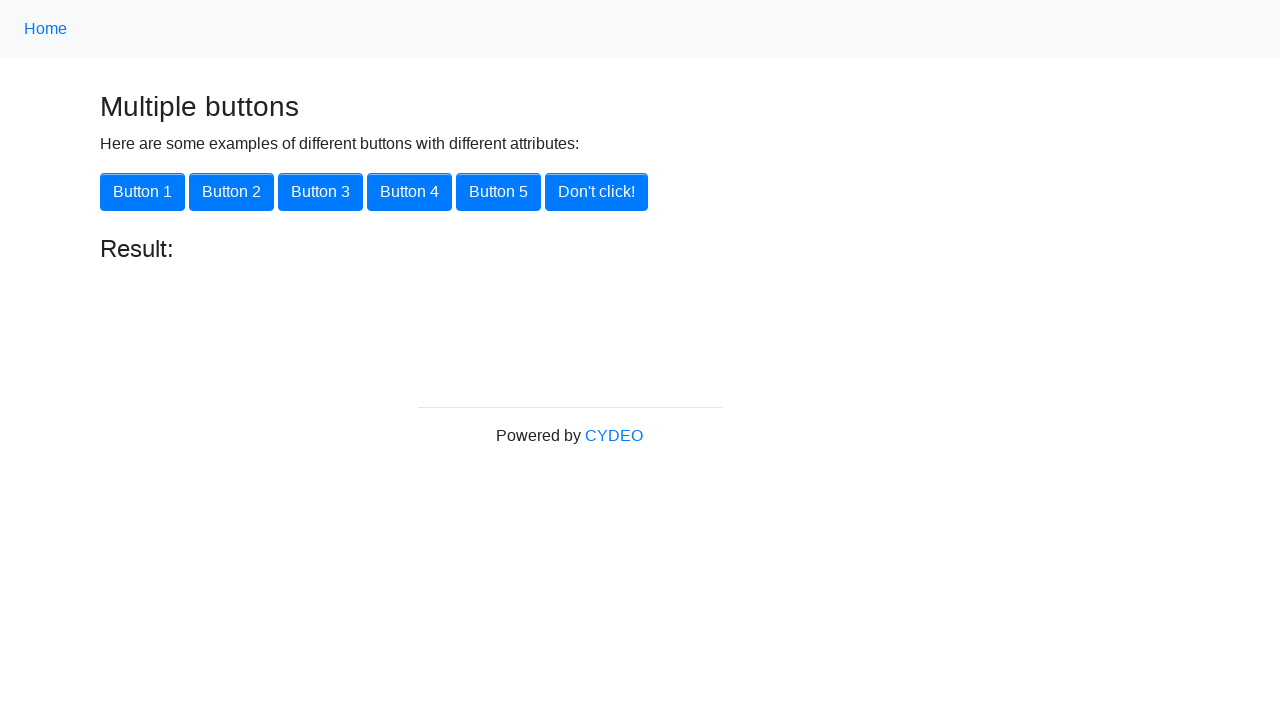

Clicked Button 1 using XPath locator at (142, 192) on xpath=//button[.='Button 1']
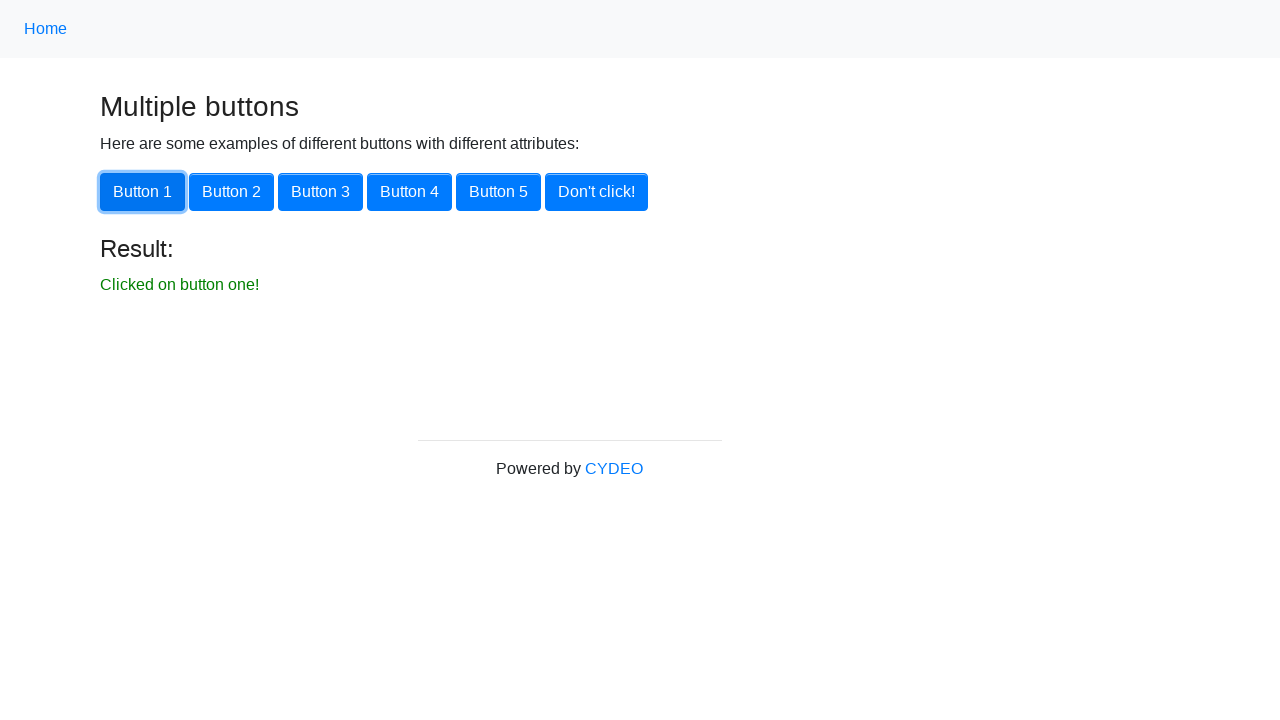

Retrieved result text from result paragraph element
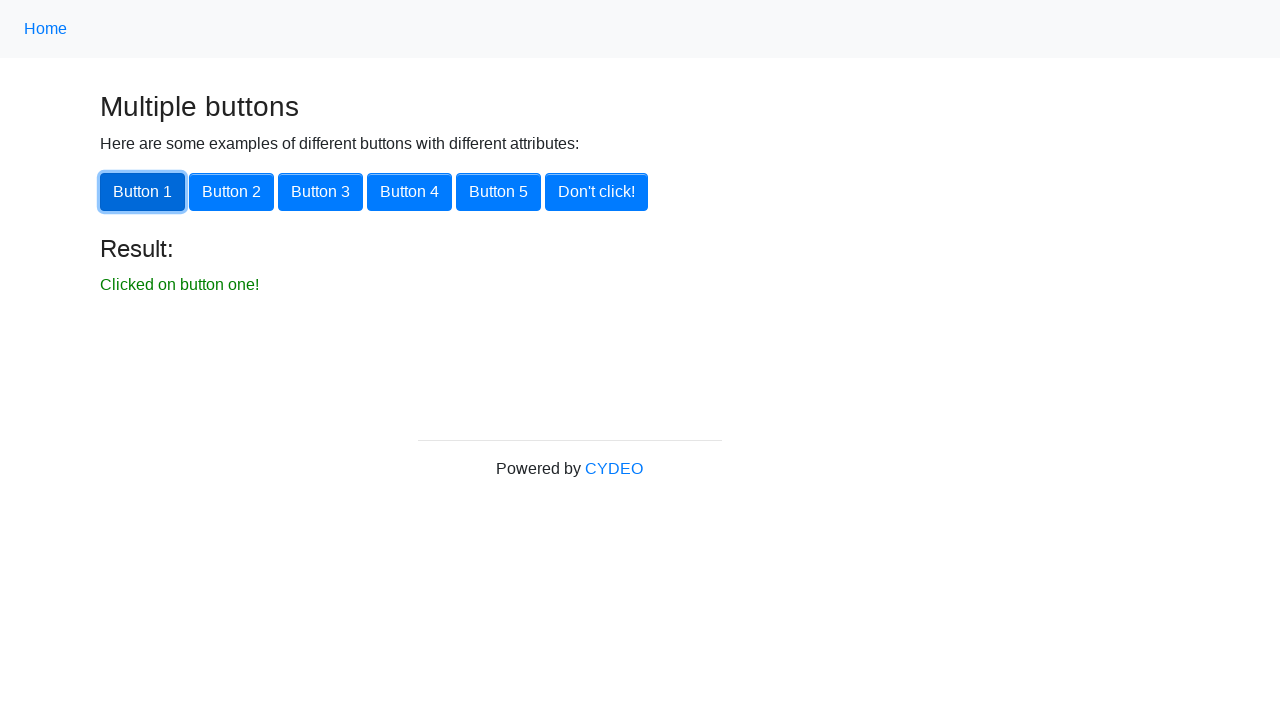

Verified result text is 'Clicked on button one!'
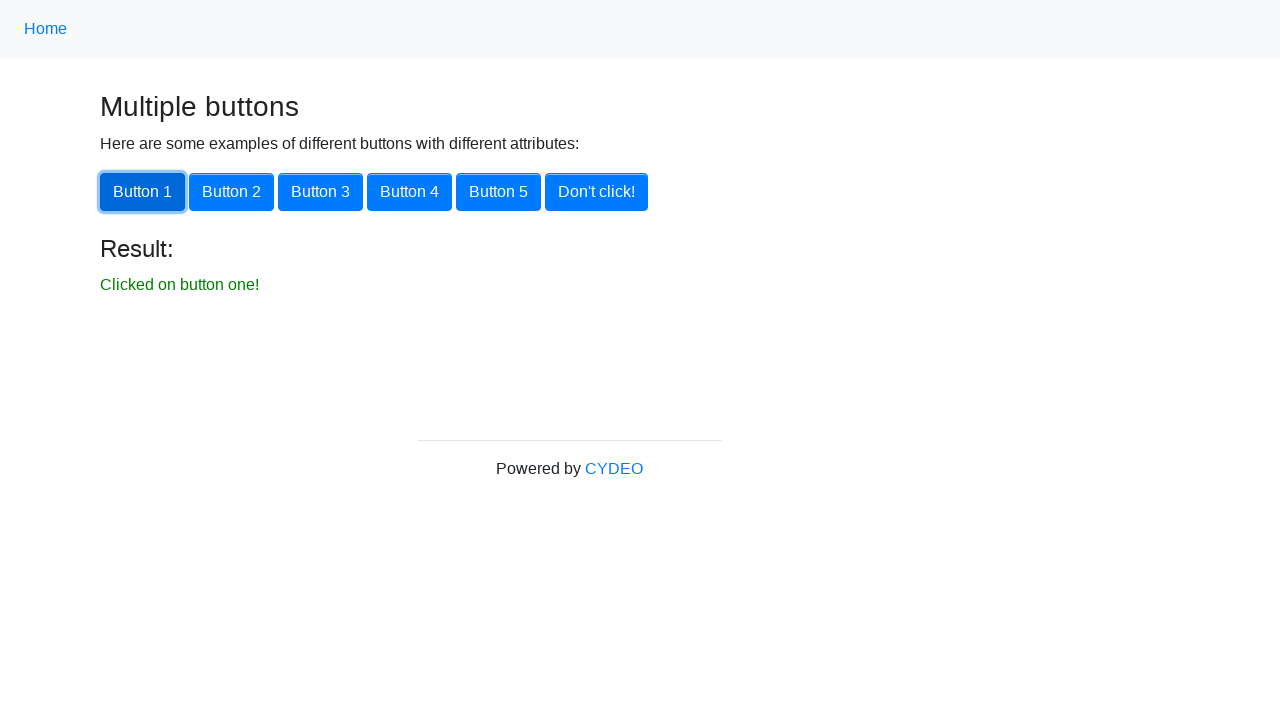

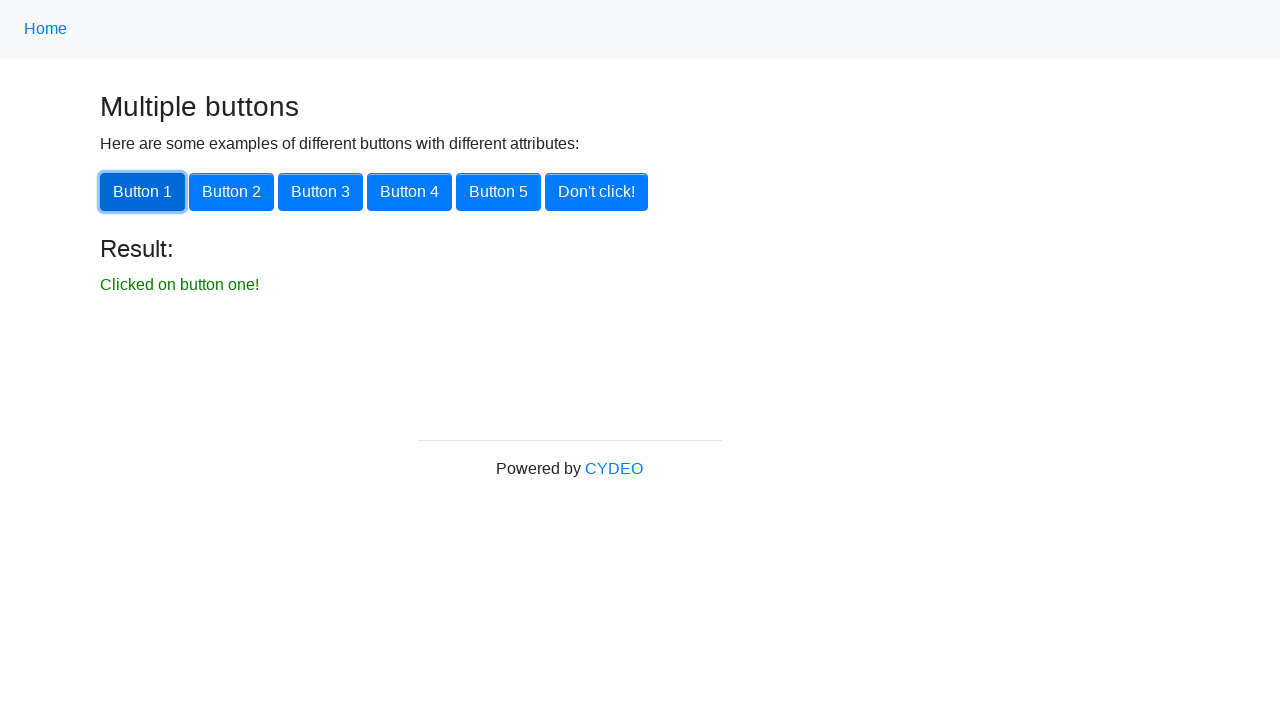